Tests different types of JavaScript alerts including simple alert, confirm dialog, and prompt dialog by accepting, dismissing, and entering text into them

Starting URL: https://leafground.com/alert.xhtml

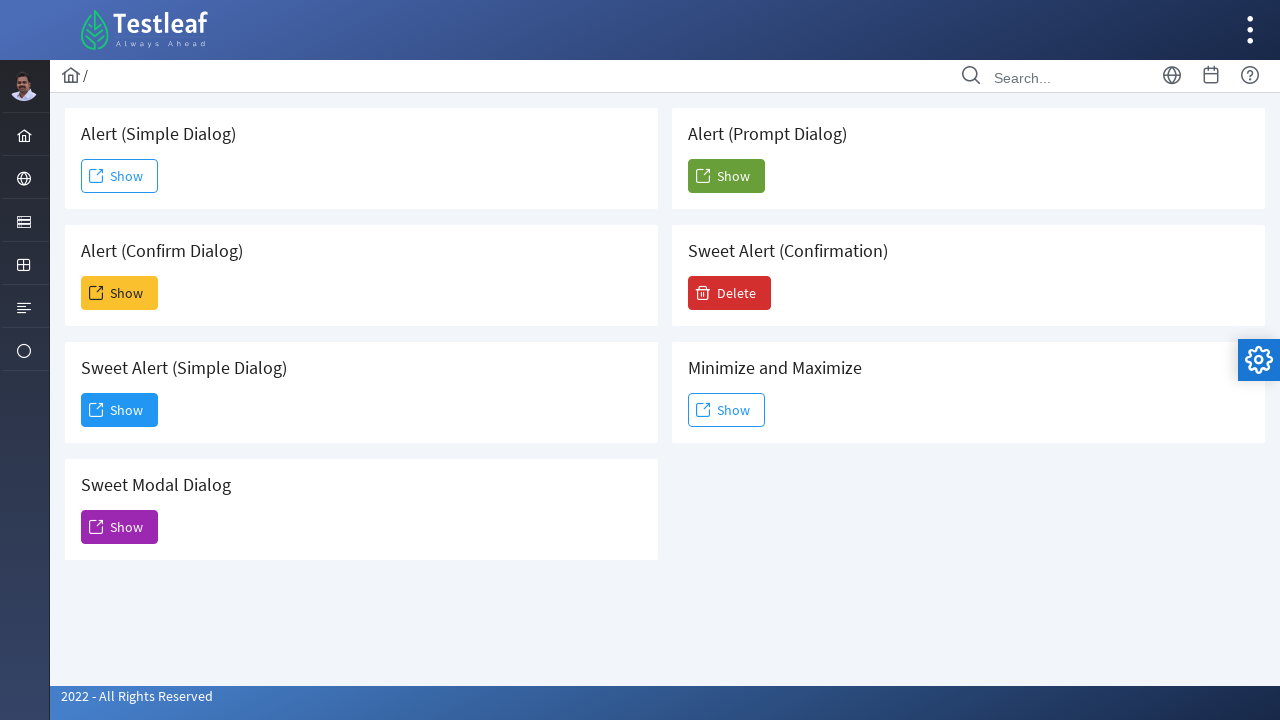

Clicked Show button for simple alert dialog at (120, 176) on xpath=//span[text()='Show']
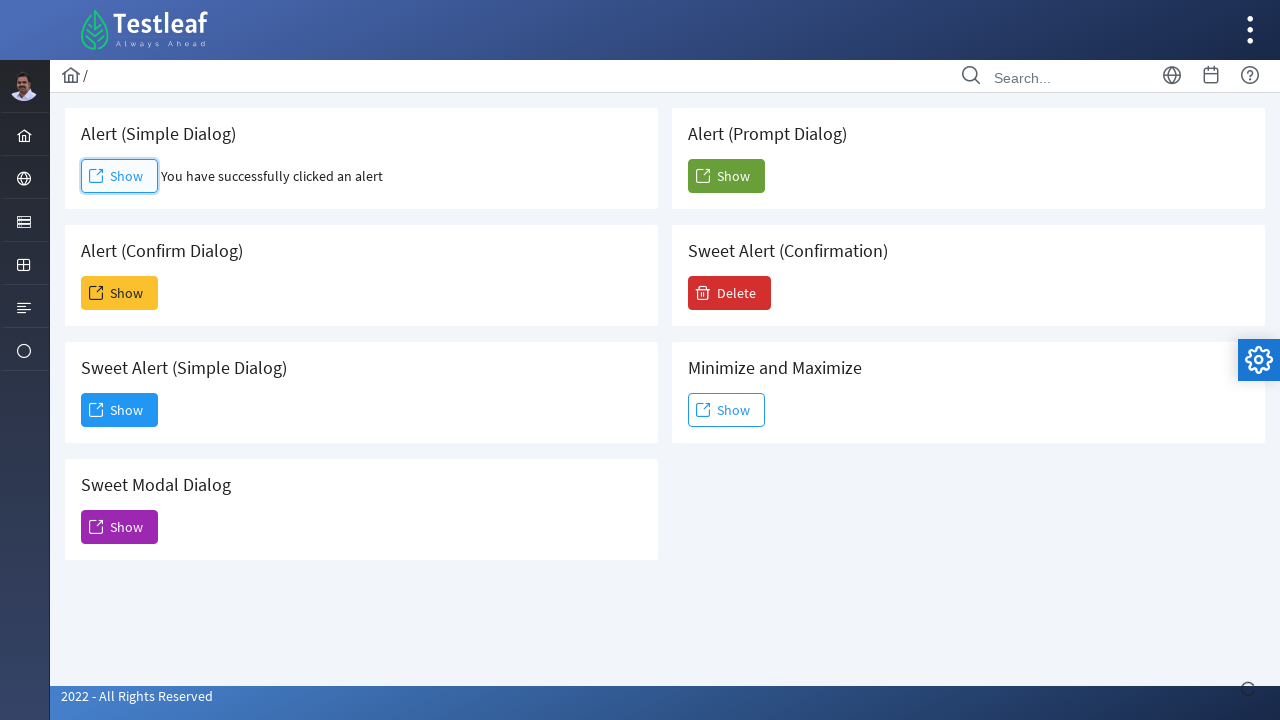

Set up dialog handler to accept simple alert
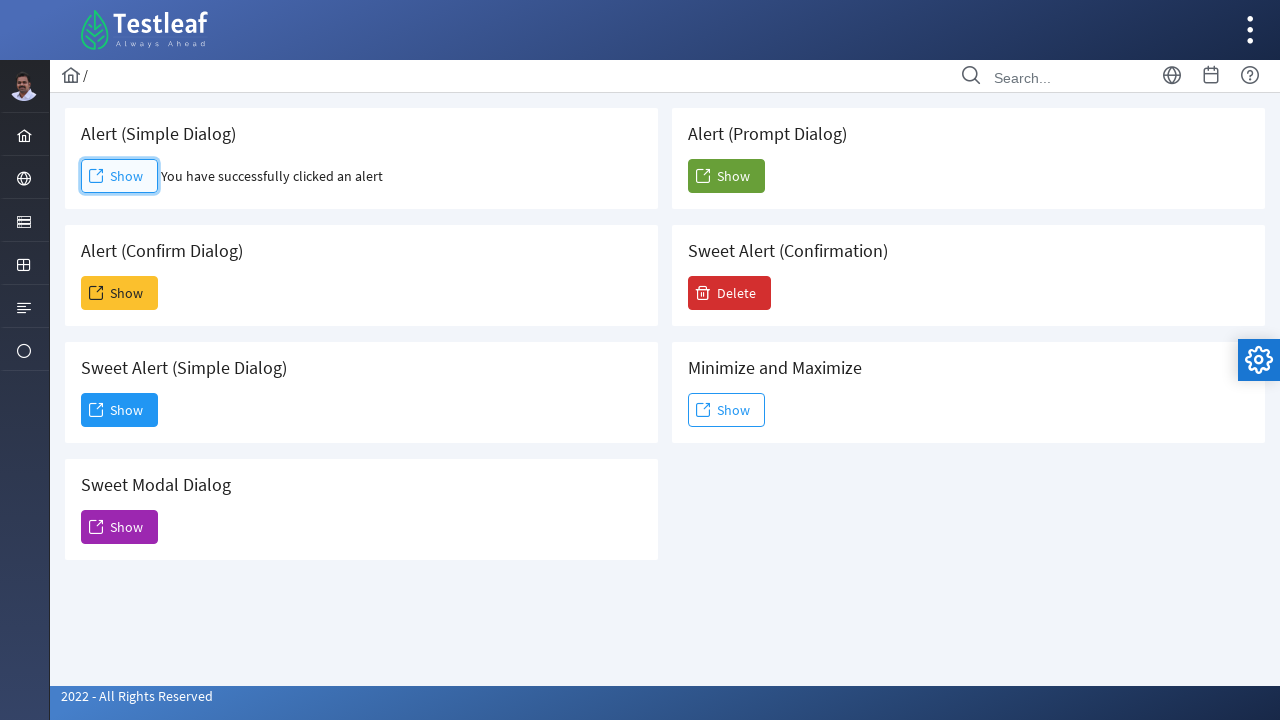

Clicked Show button for confirm dialog at (120, 293) on xpath=(//span[text()='Show'])[2]
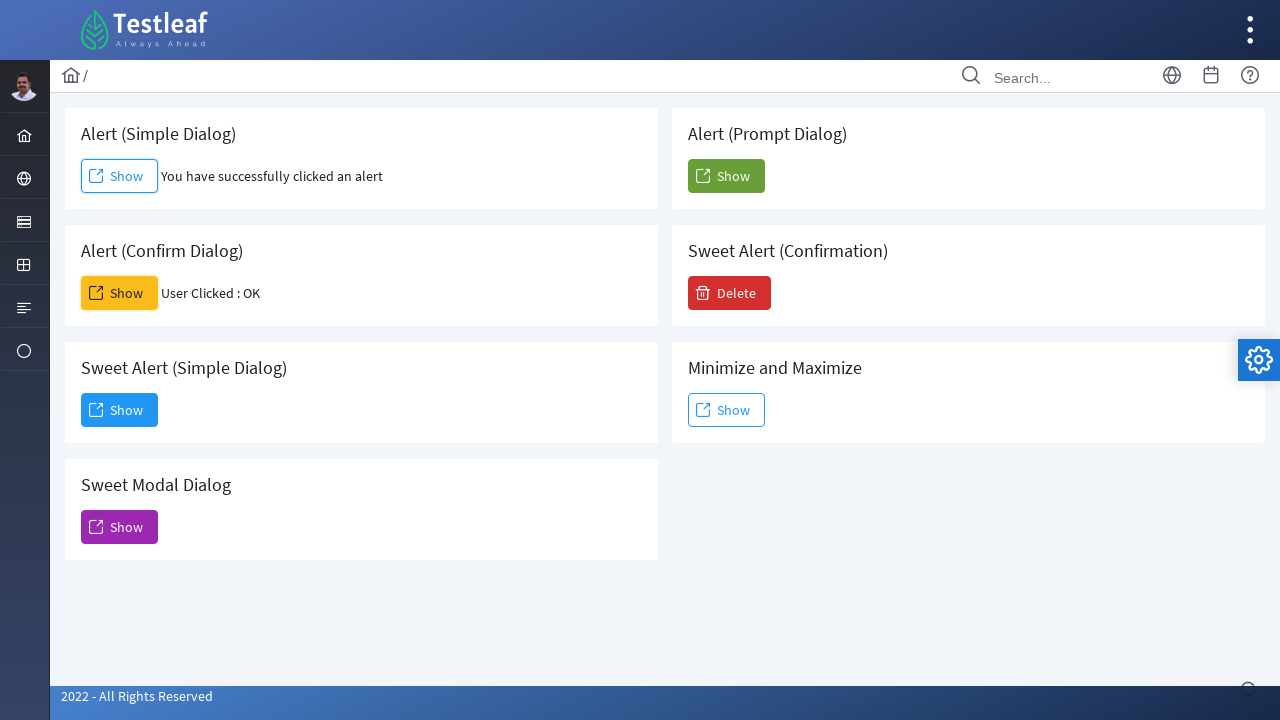

Set up dialog handler to dismiss confirm dialog
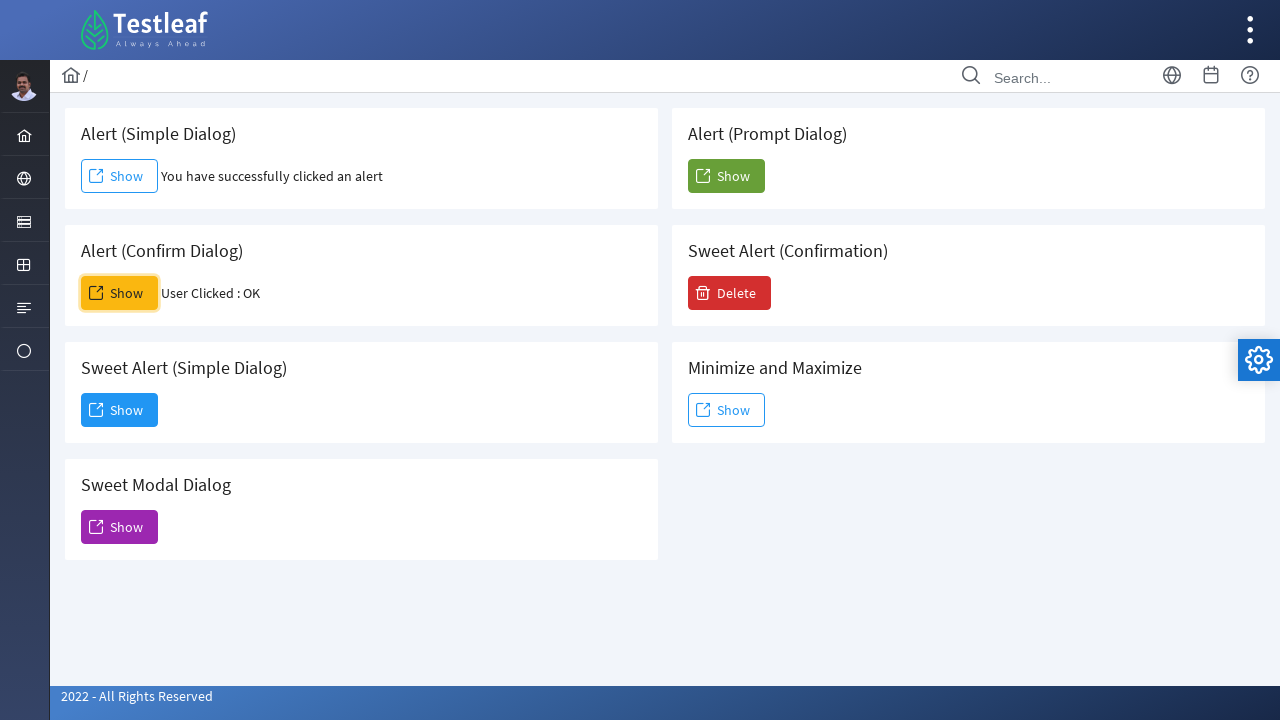

Clicked button for prompt dialog at (726, 176) on xpath=//h5[contains(text(),'Prompt Dialog')]/following-sibling::button
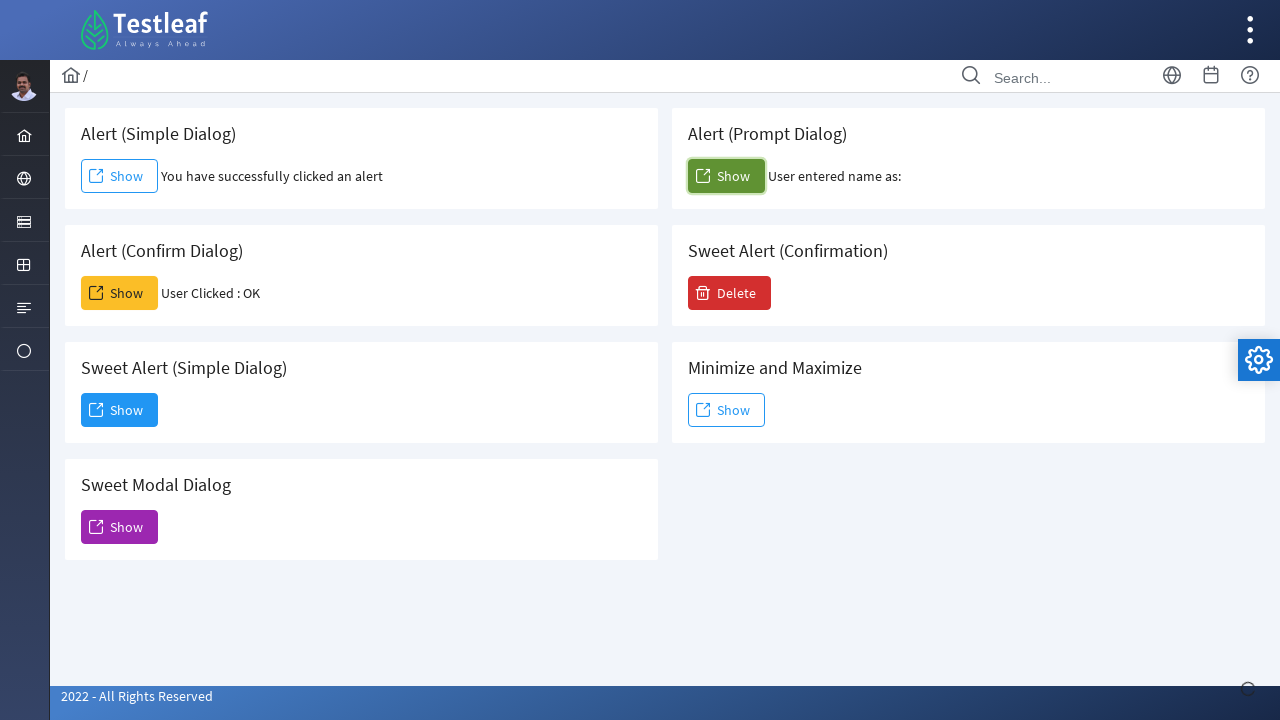

Set up dialog handler to enter 'Bhuvanesh' and accept prompt
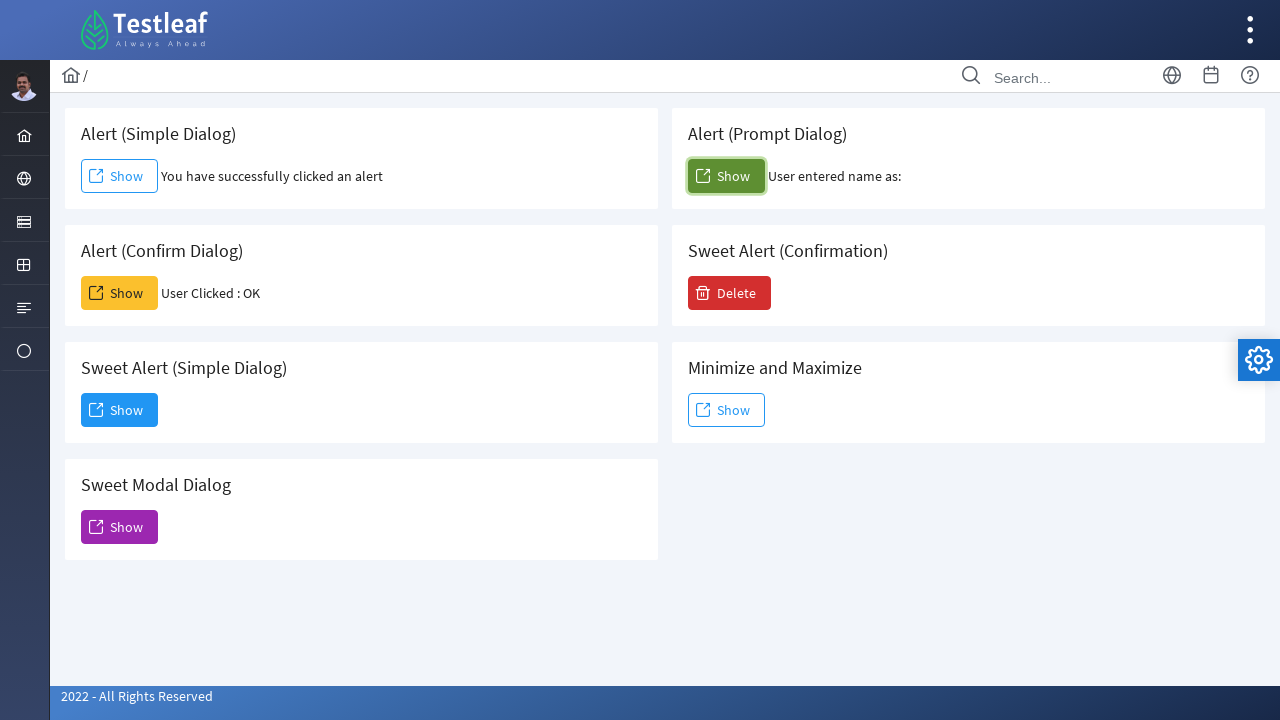

Verified result text is displayed
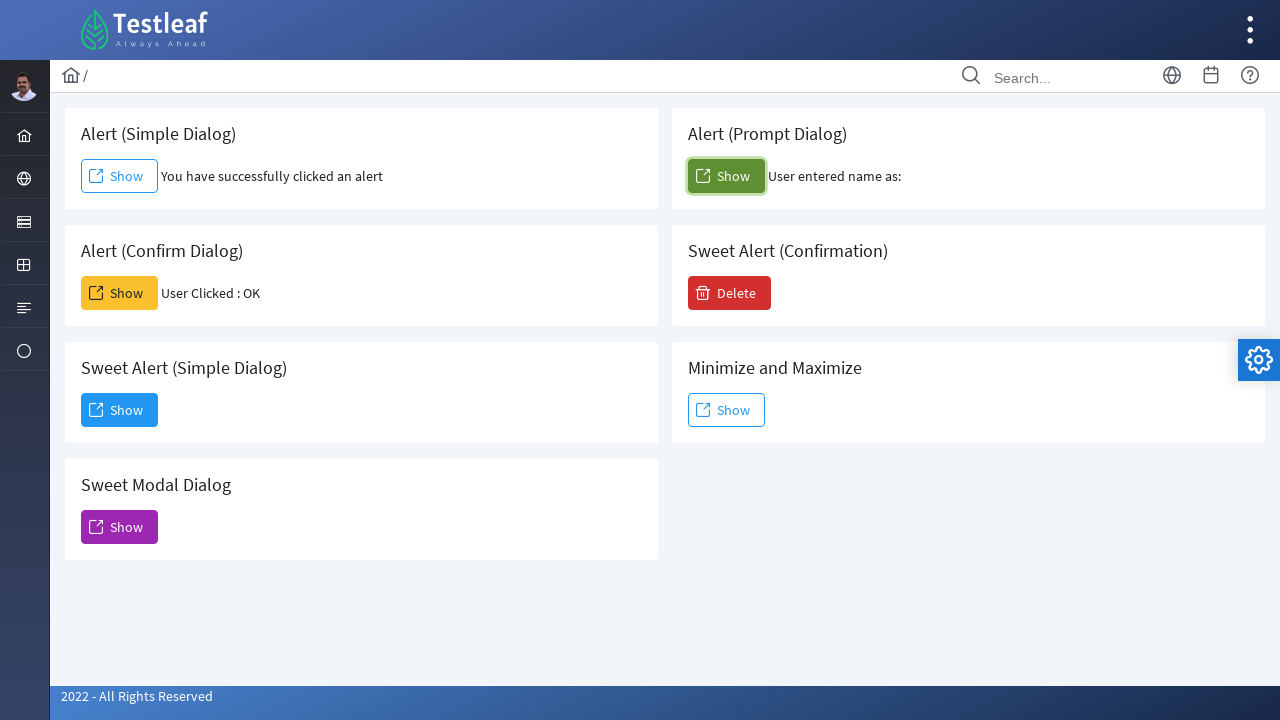

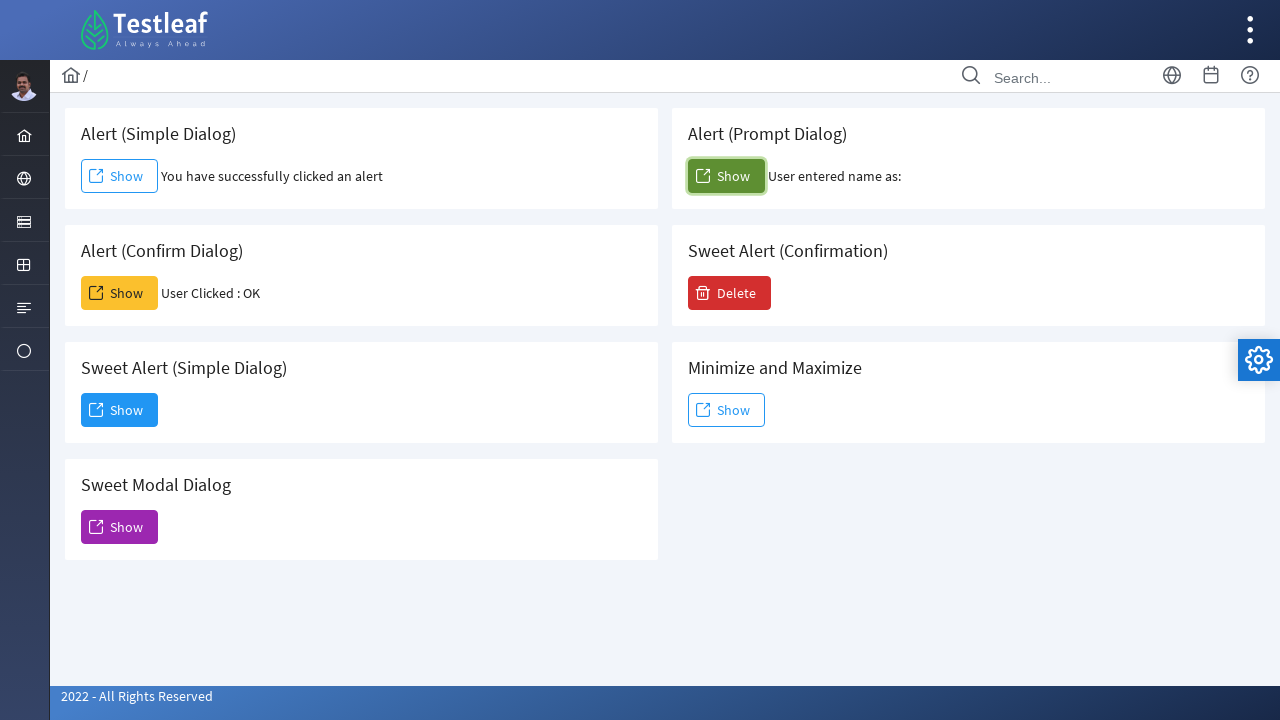